Tests the checkout process by placing an order and filling in purchase details including name, address, and payment information

Starting URL: https://www.demoblaze.com/cart.html

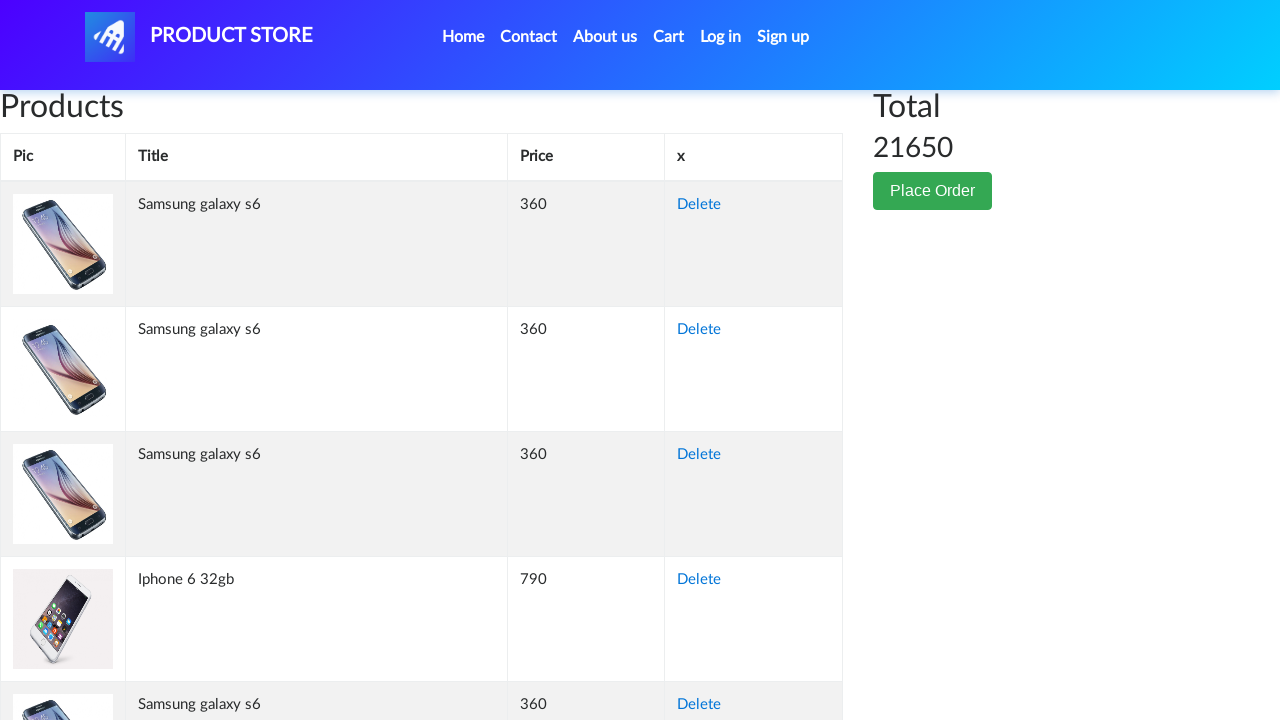

Clicked Place Order button at (933, 191) on .btn-success
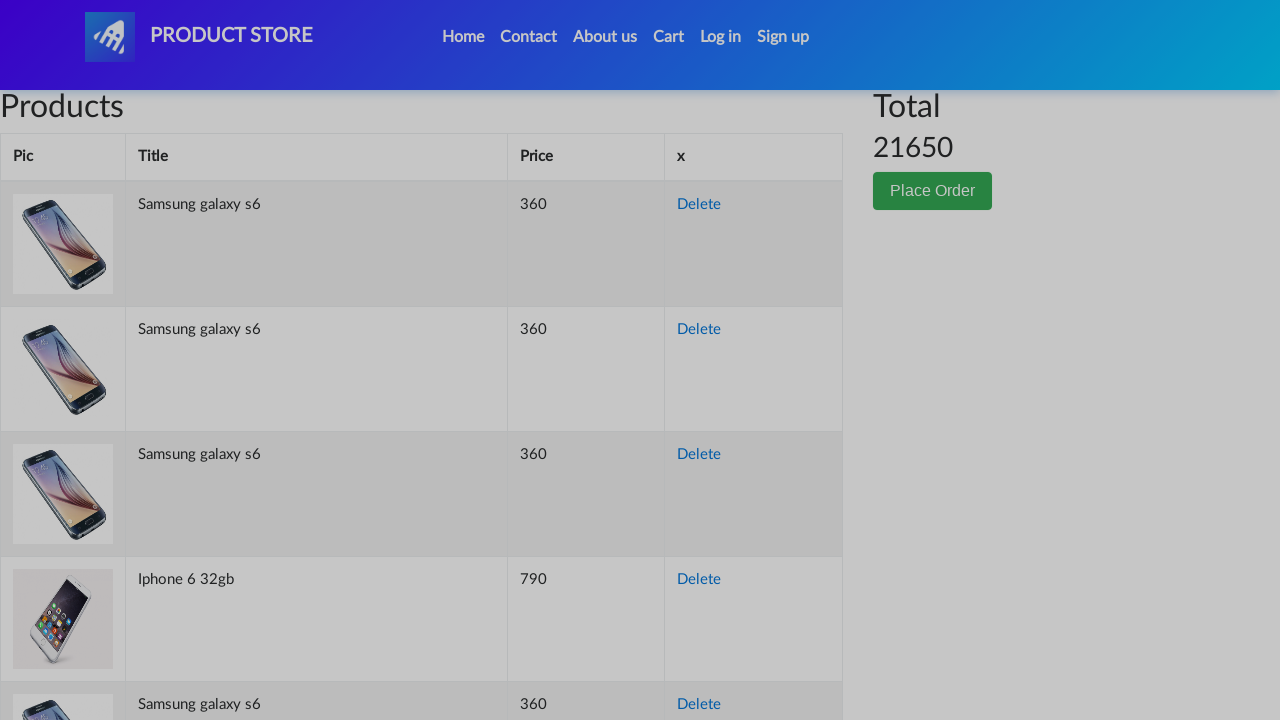

Checkout modal appeared
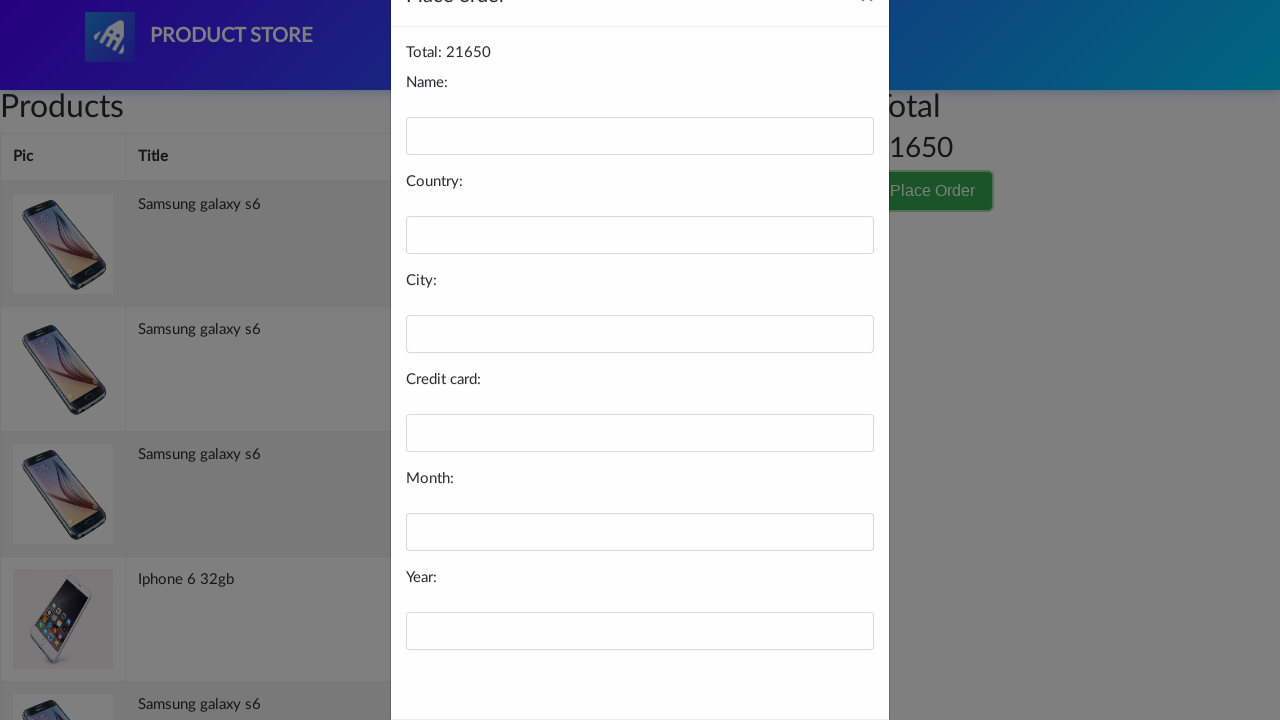

Filled name field with 'Michael Johnson' on #name
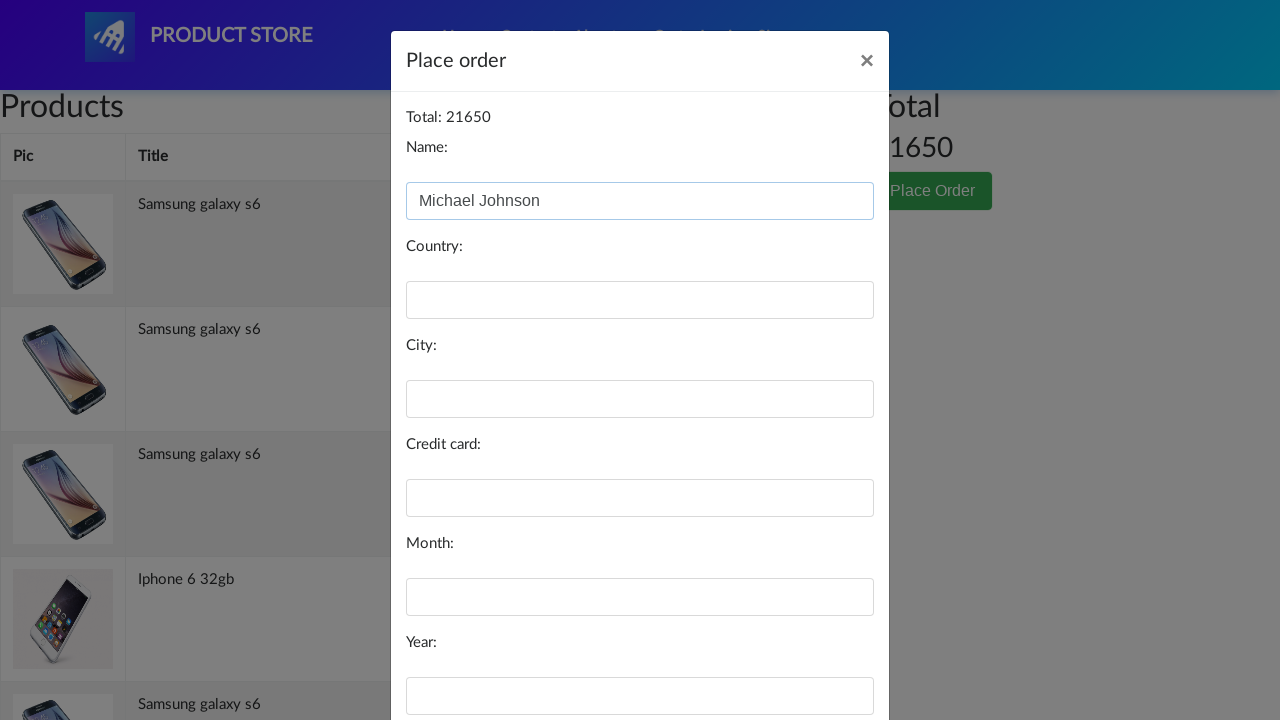

Filled country field with 'United States' on #country
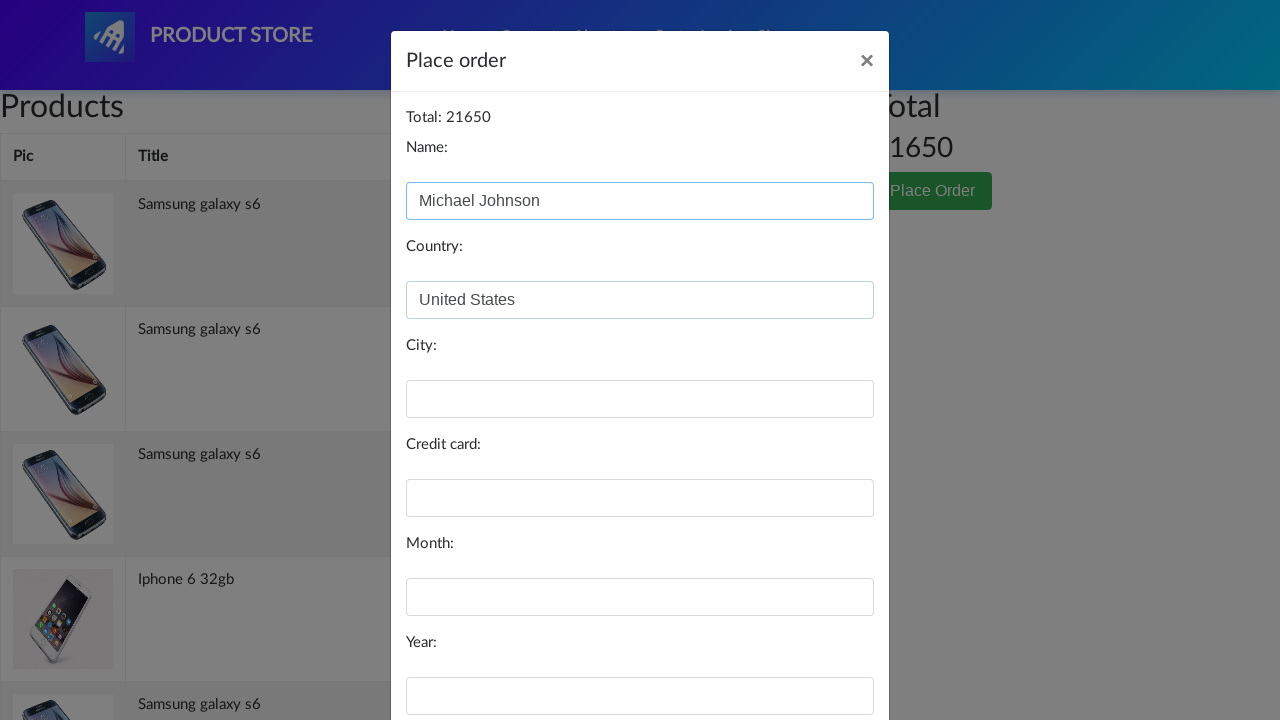

Filled city field with 'New York' on #city
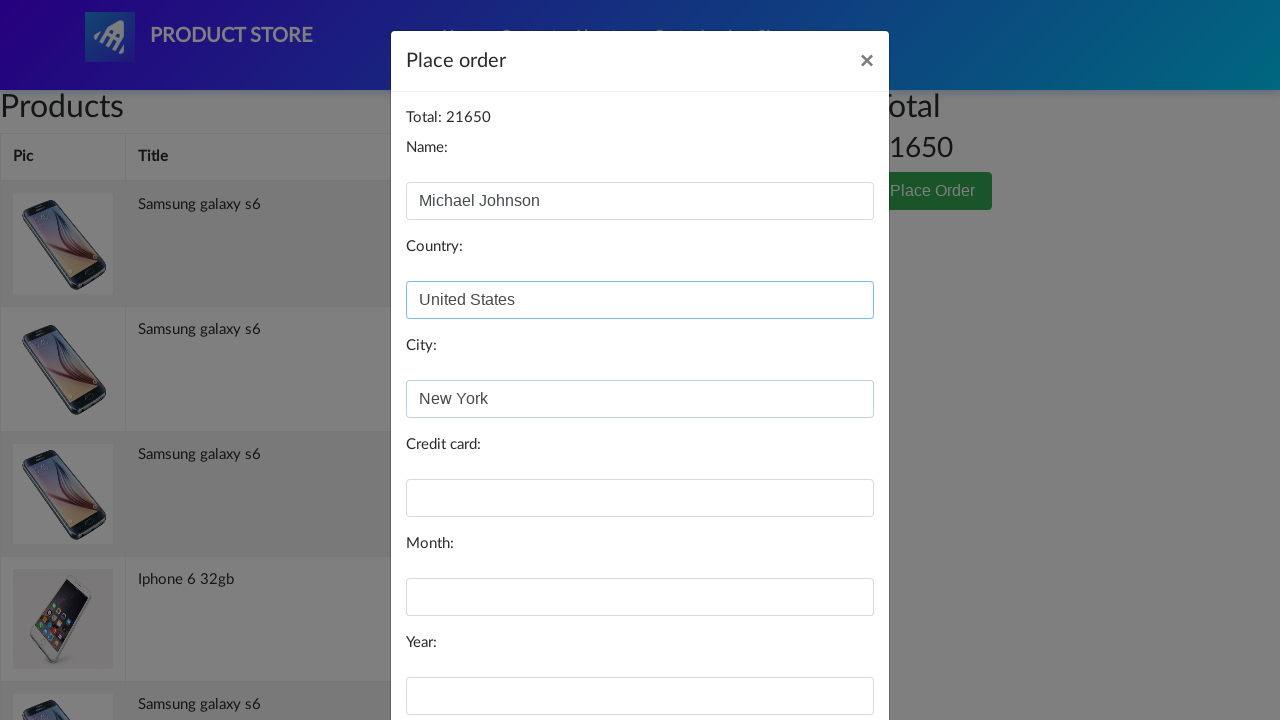

Filled card field with payment information on #card
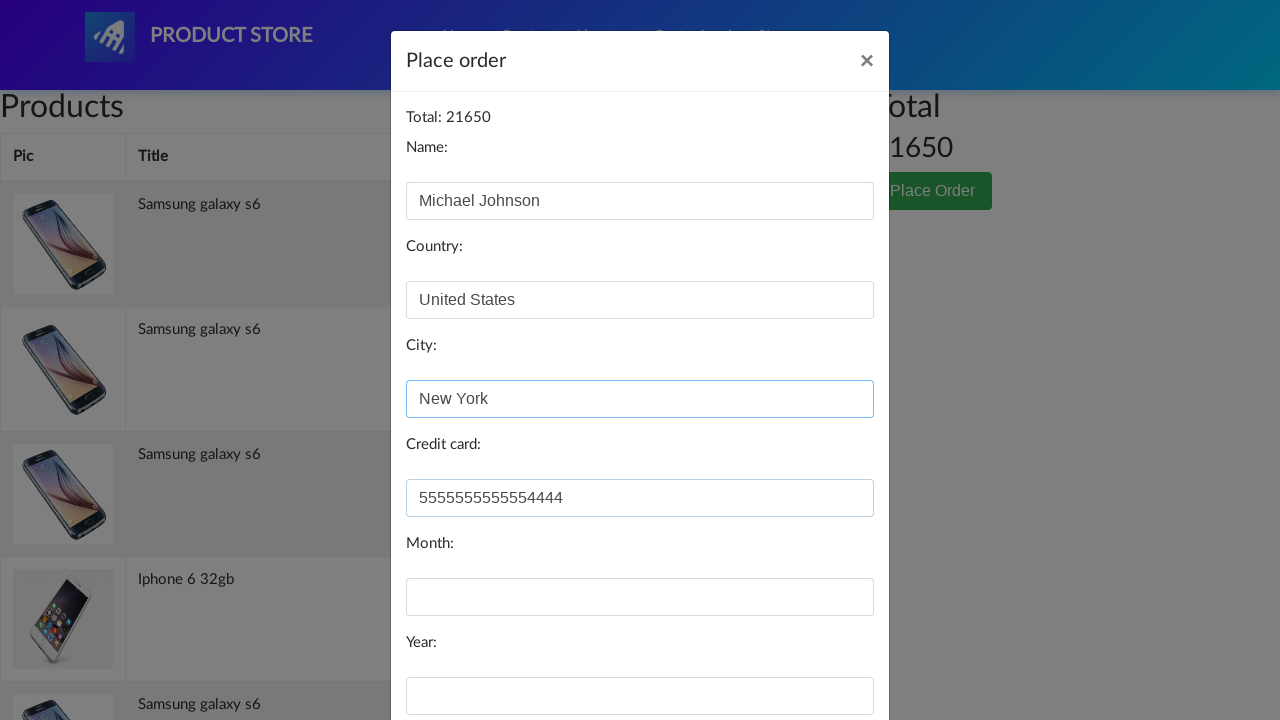

Filled month field with 'March' on #month
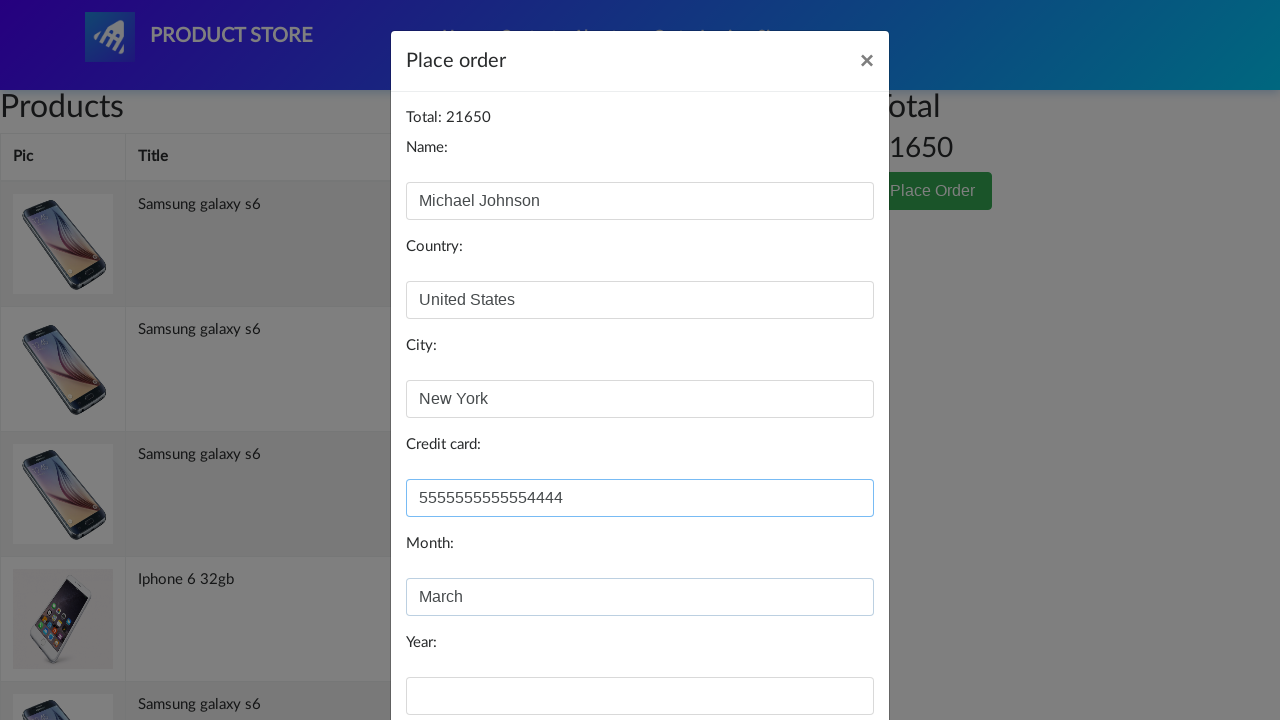

Filled year field with '2025' on #year
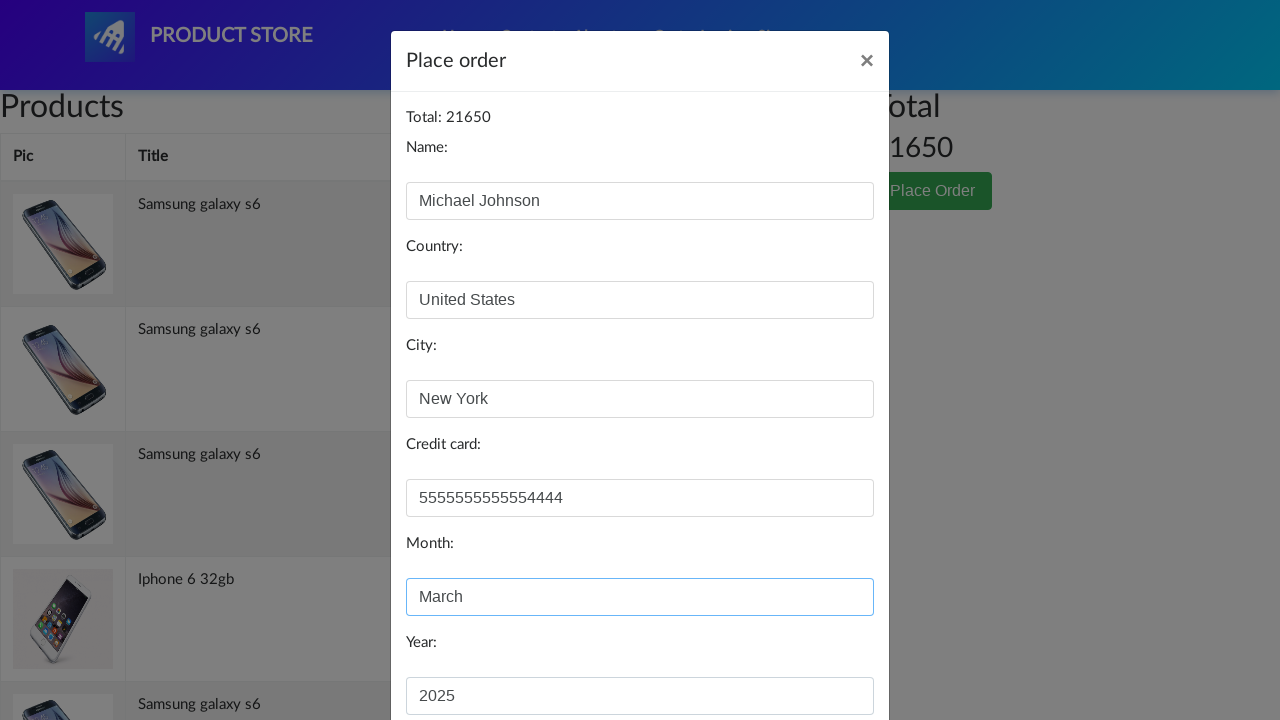

Clicked Purchase button to complete order at (823, 655) on button[onclick='purchaseOrder()']
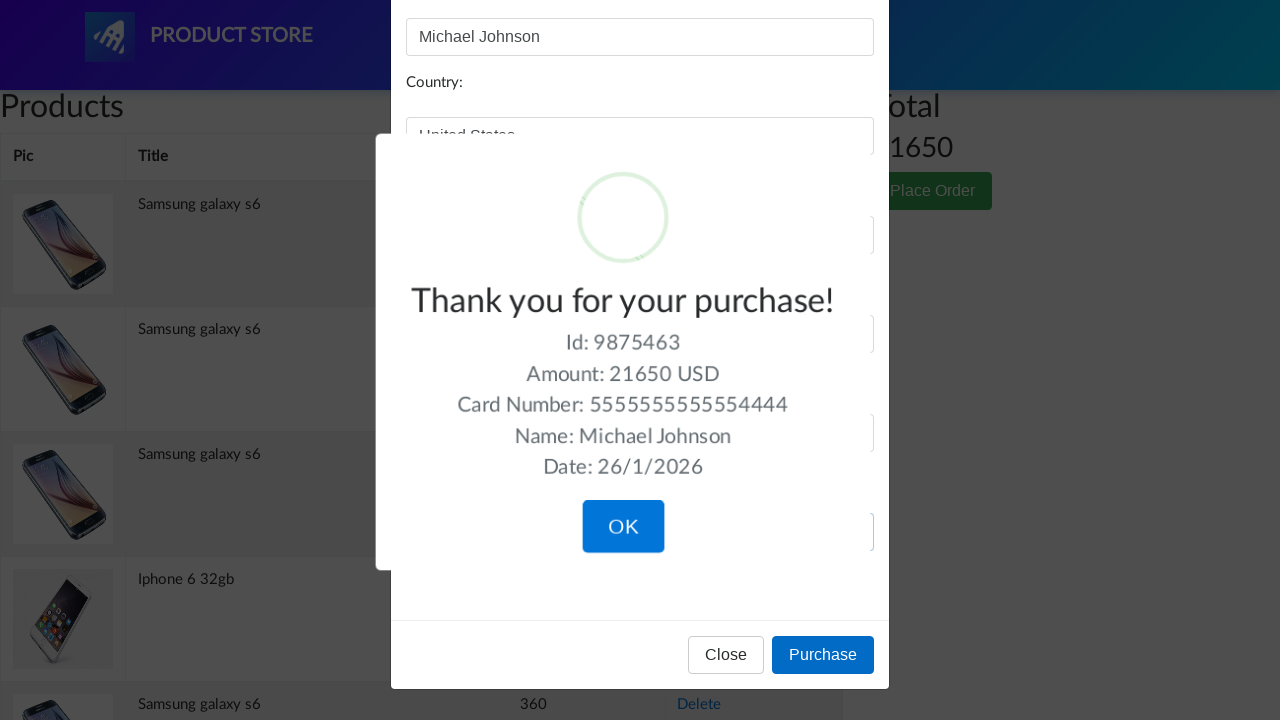

Purchase confirmation dialog appeared
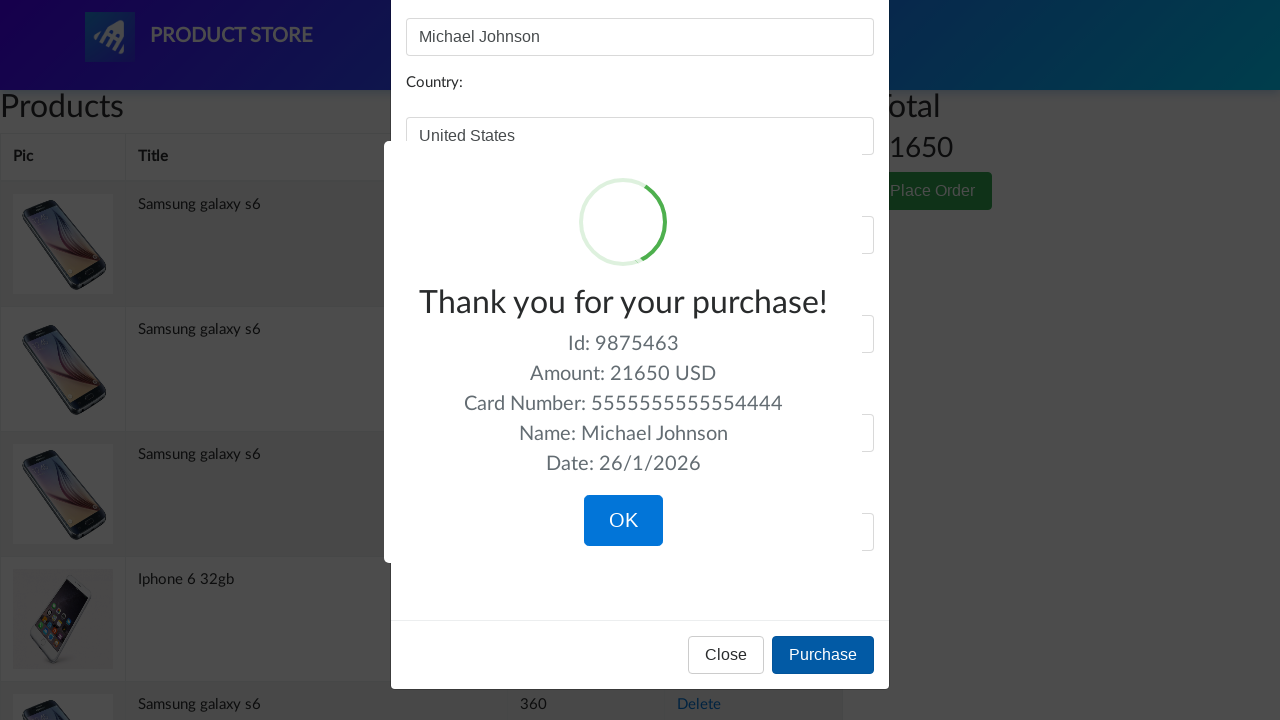

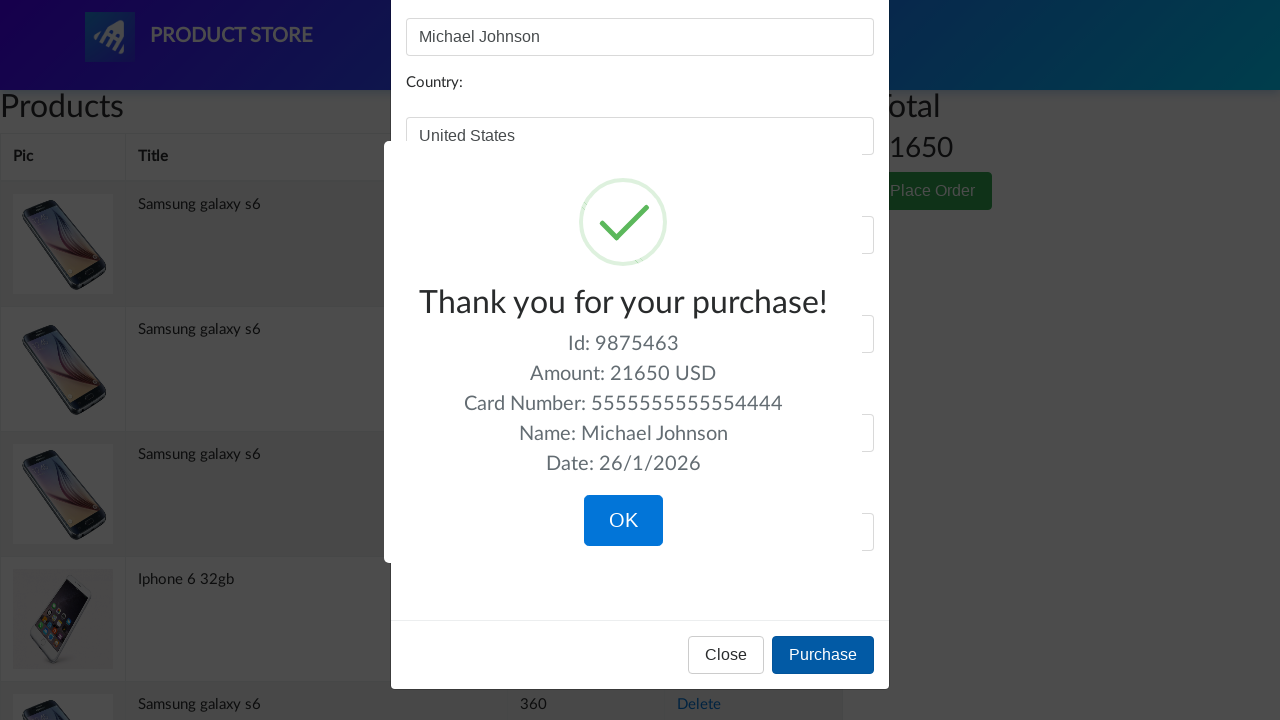